Tests that the text area accepts different types of text including numbers, letters, and special characters

Starting URL: https://www.selenium.dev/selenium/web/web-form.html

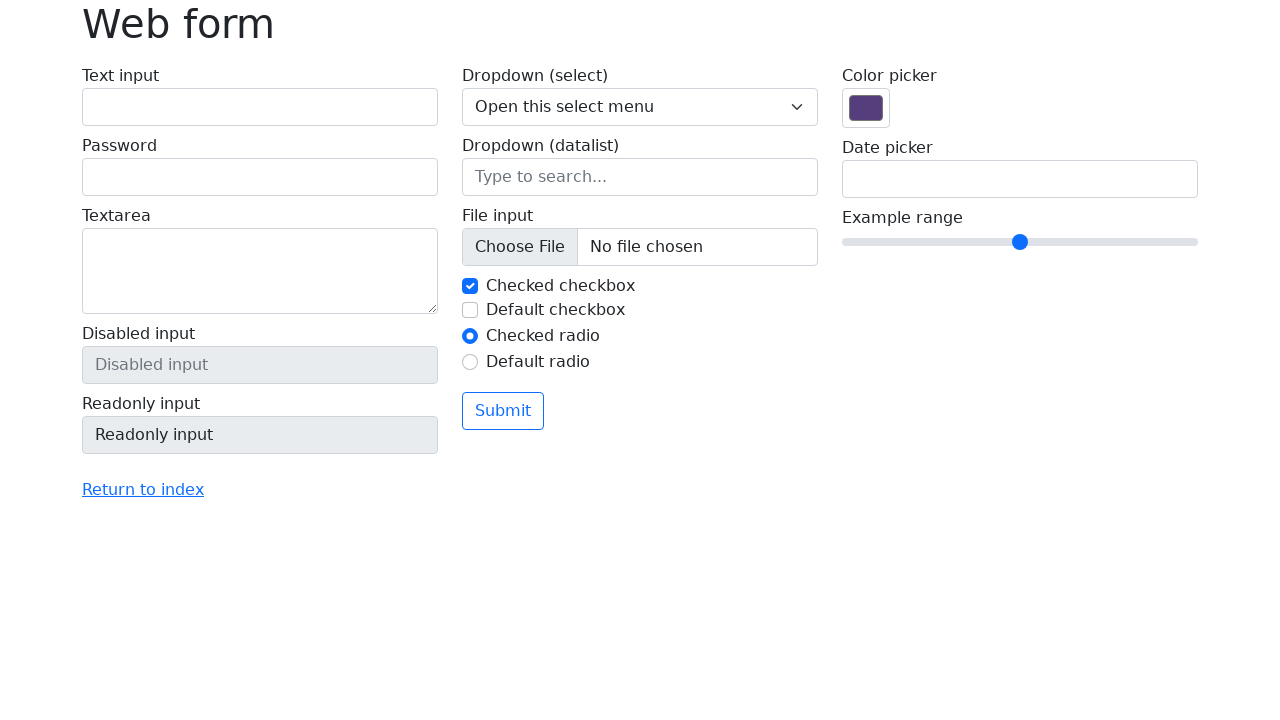

Filled text area with test text containing numbers, letters, and special characters: '123 qwe ASD !?#' on textarea[name='my-textarea']
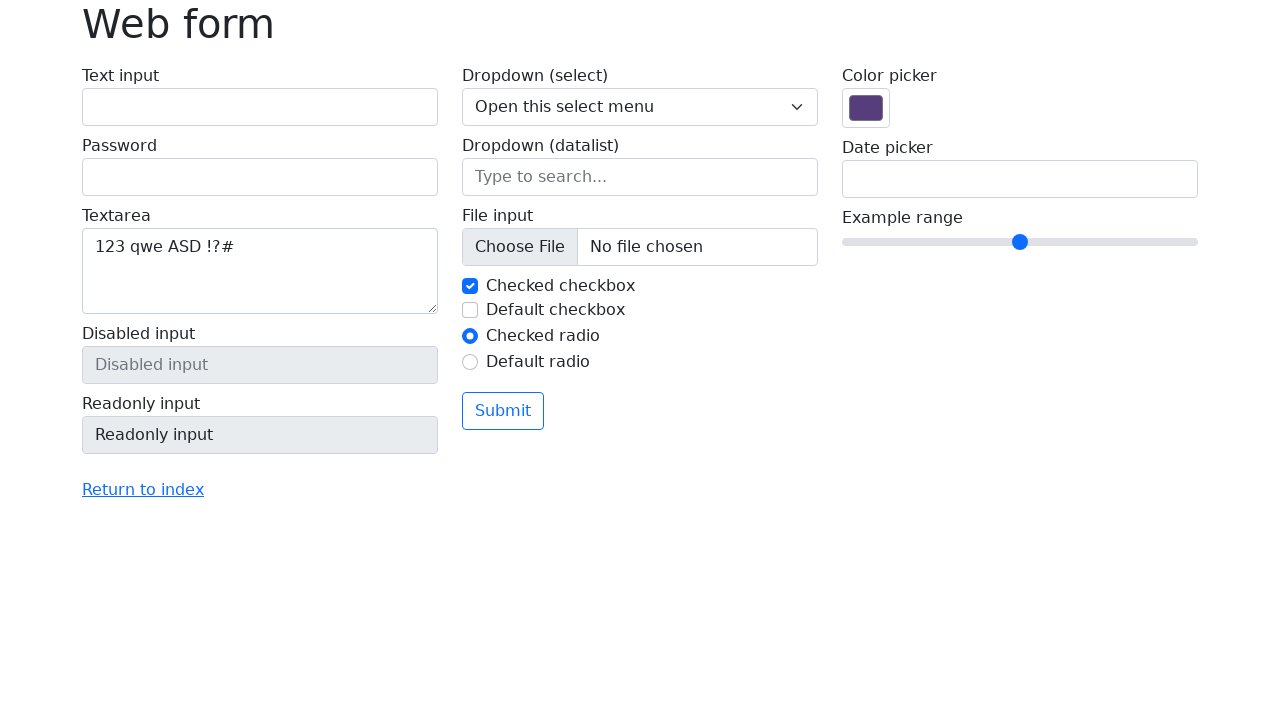

Located the text area element
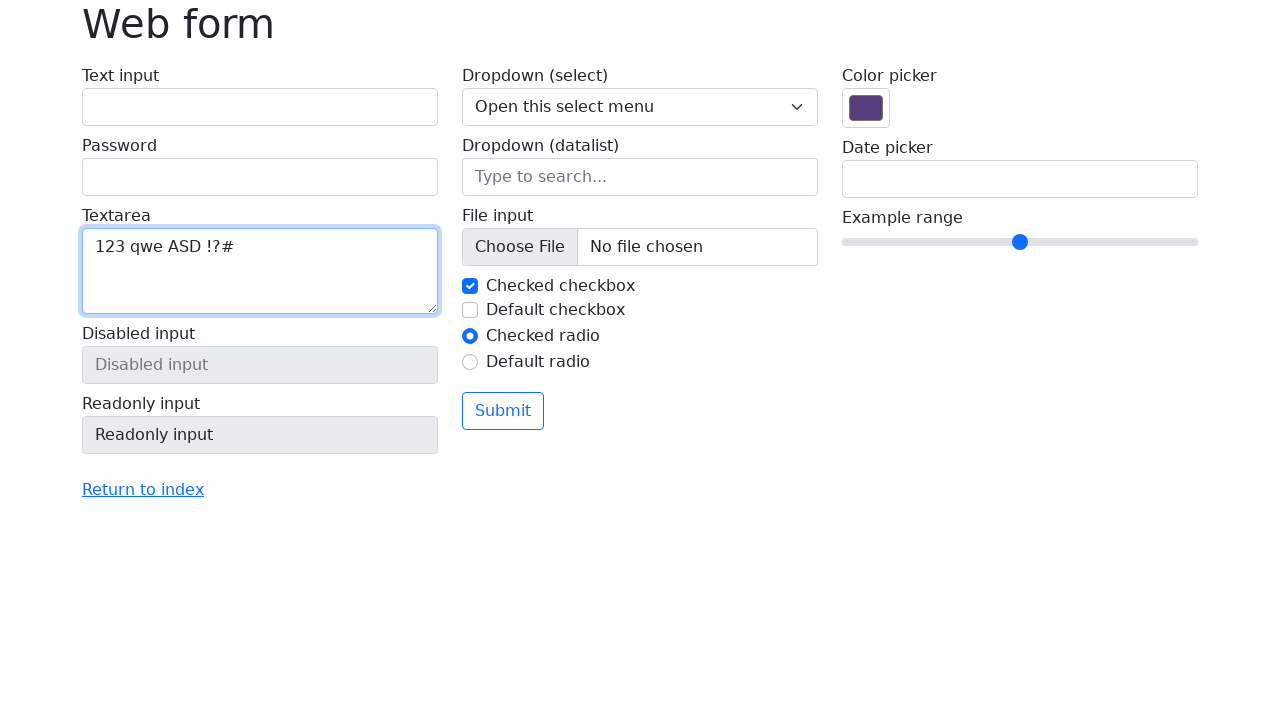

Verified that the text area contains the expected value '123 qwe ASD !?#'
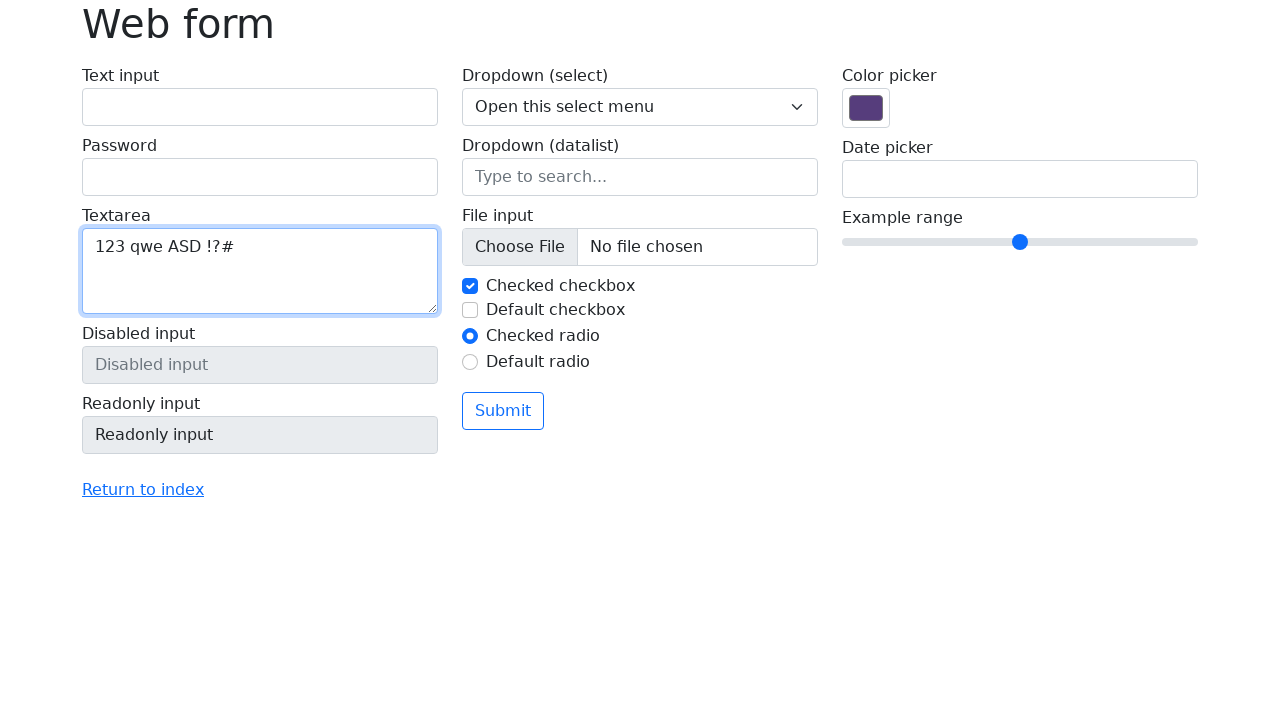

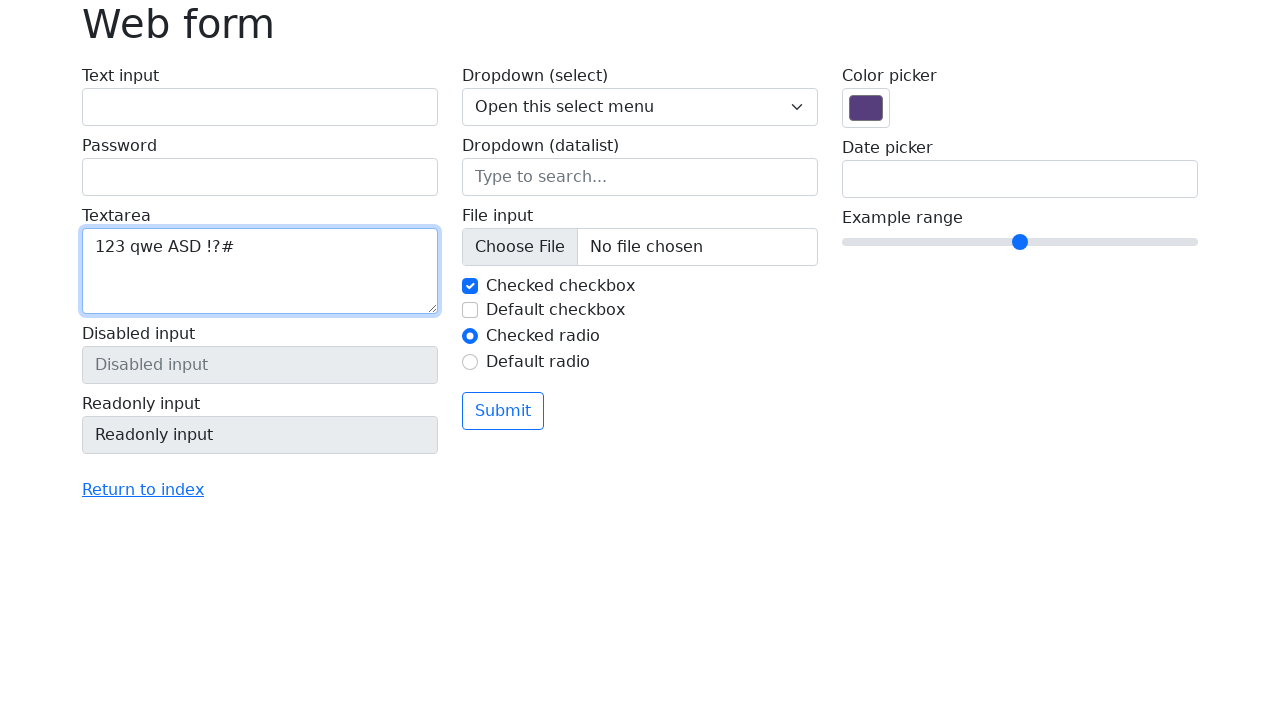